Tests handling of different JavaScript alert types by triggering, accepting, dismissing, and entering text into alerts

Starting URL: https://the-internet.herokuapp.com/javascript_alerts

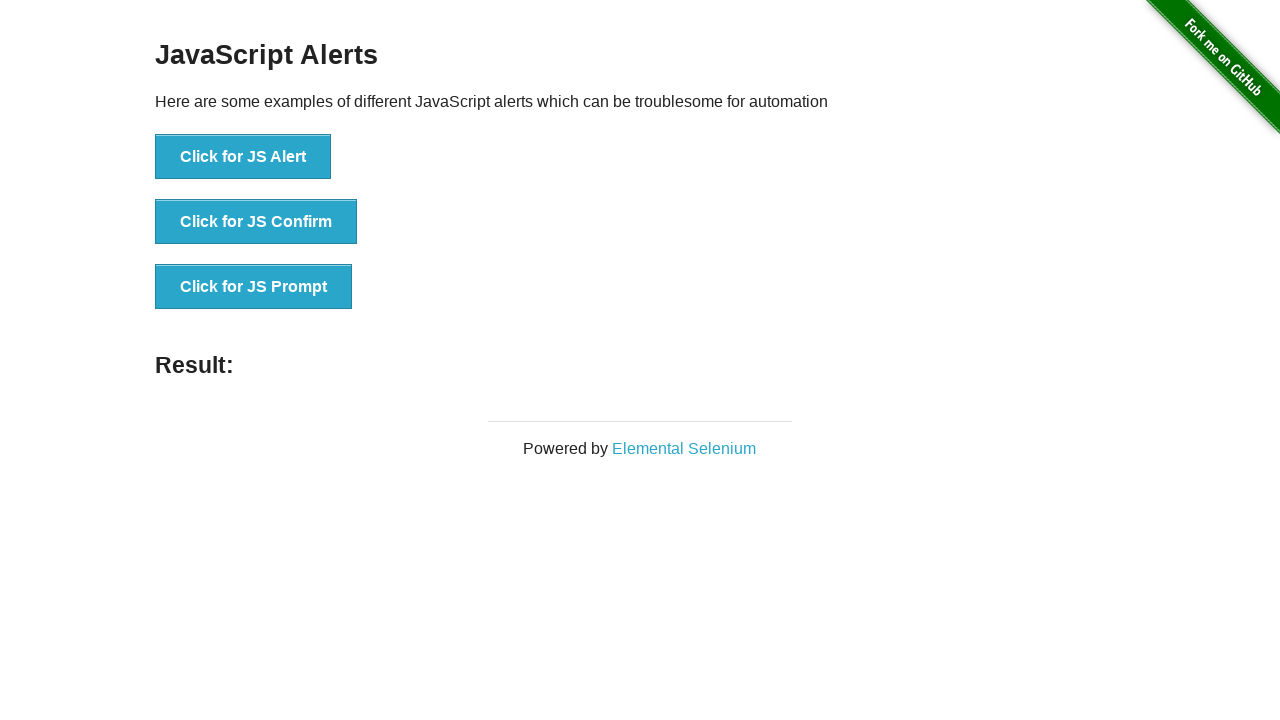

Clicked button to trigger JS Alert at (243, 157) on xpath=//button[normalize-space()='Click for JS Alert']
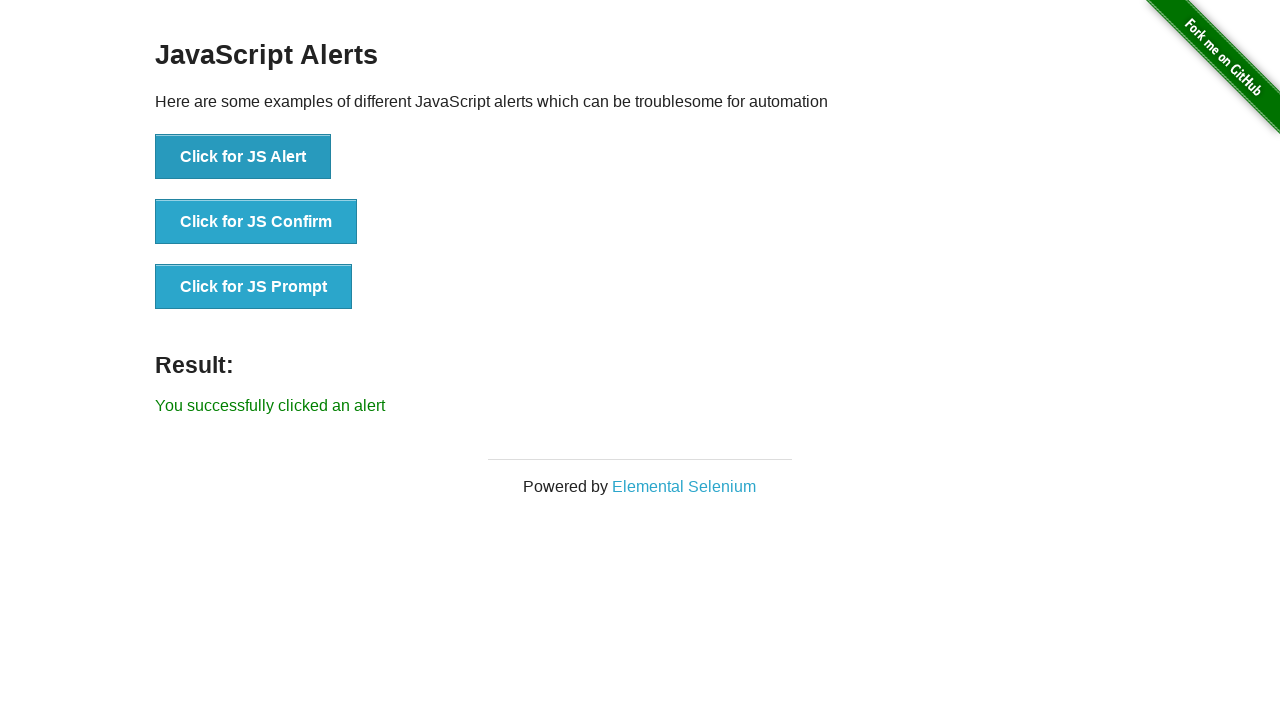

Set up dialog handler to accept JS Alert
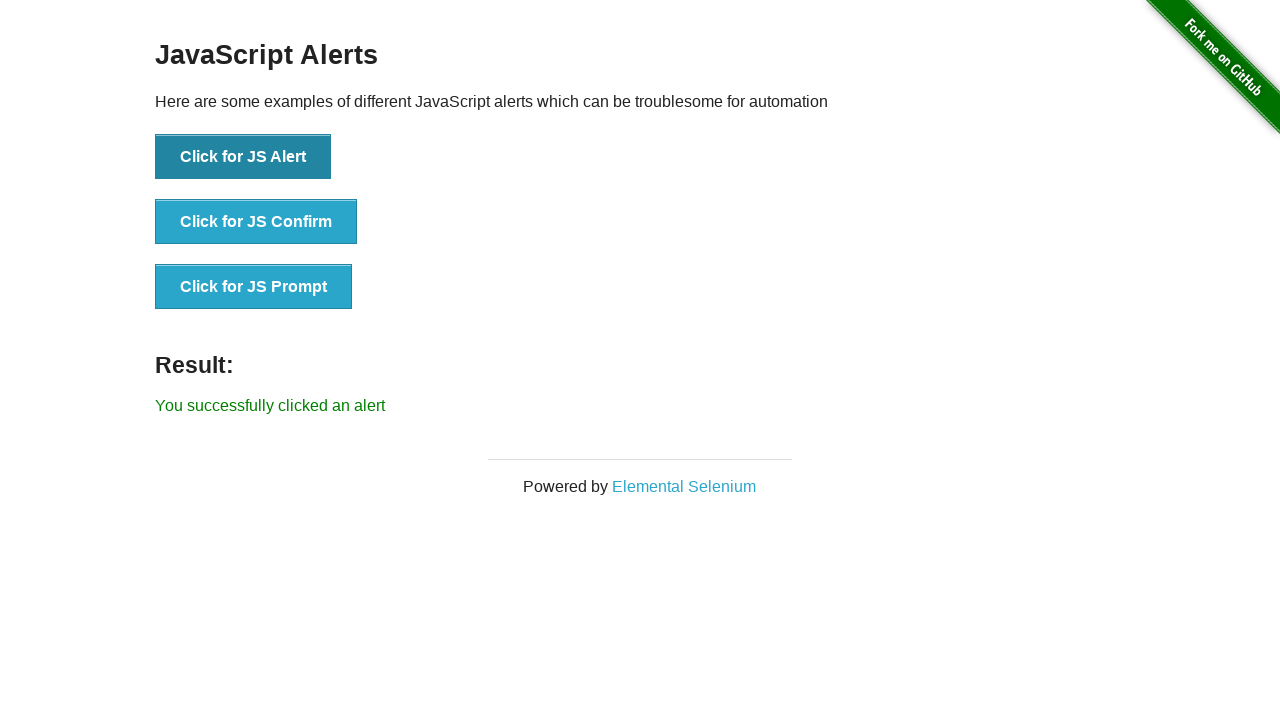

Waited 500ms for alert to be processed
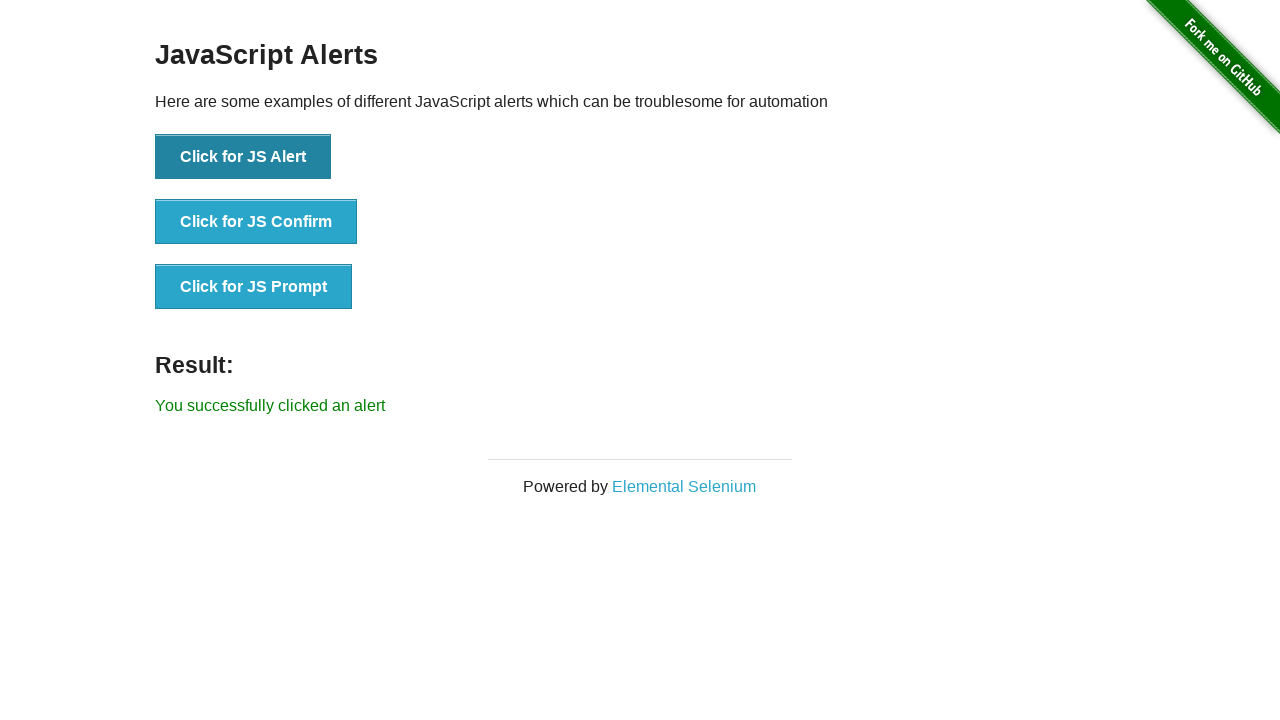

Clicked button to trigger JS Confirm dialog at (256, 222) on xpath=//button[normalize-space()='Click for JS Confirm']
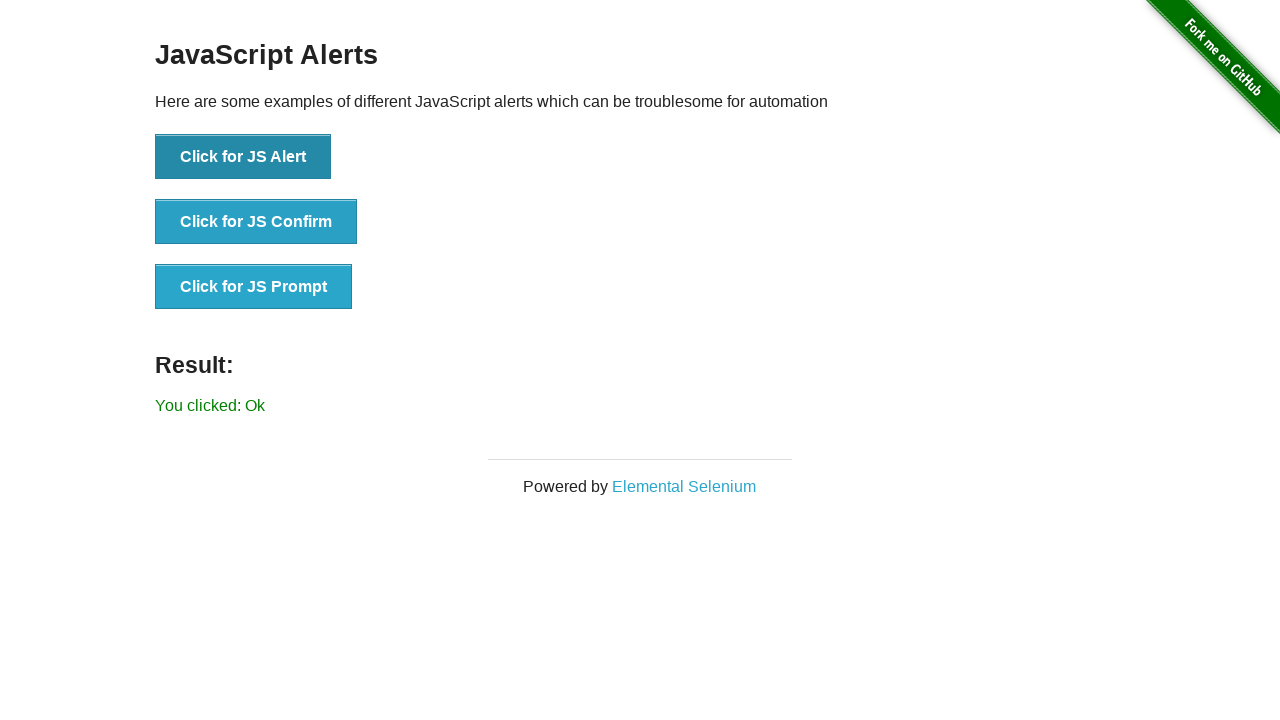

Set up dialog handler to dismiss JS Confirm
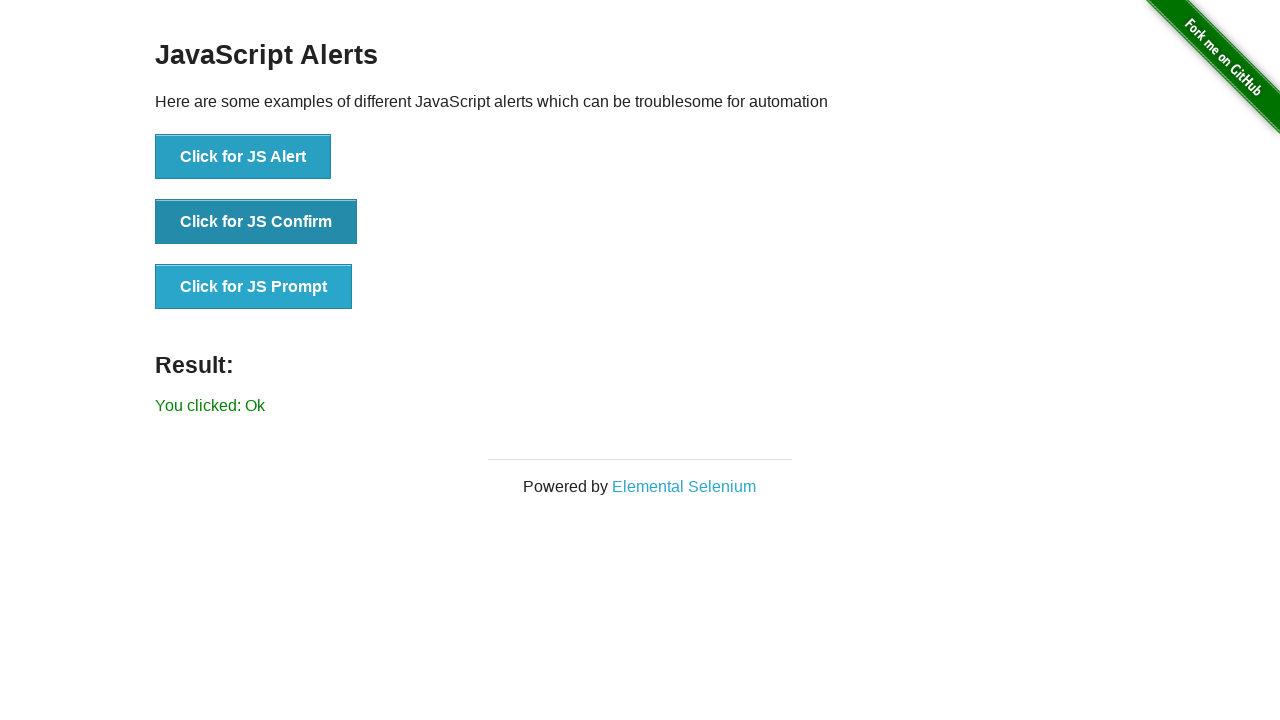

Waited 500ms for confirmation to be processed
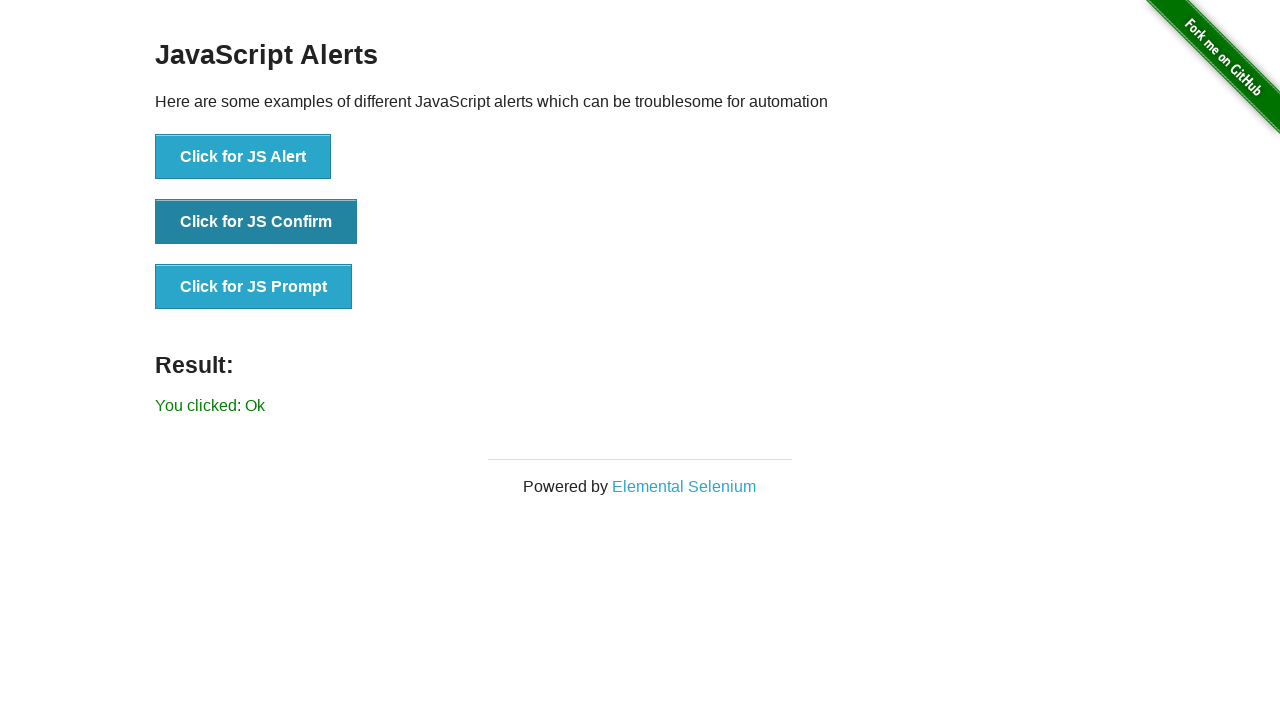

Clicked button to trigger JS Prompt dialog at (254, 287) on xpath=//button[normalize-space()='Click for JS Prompt']
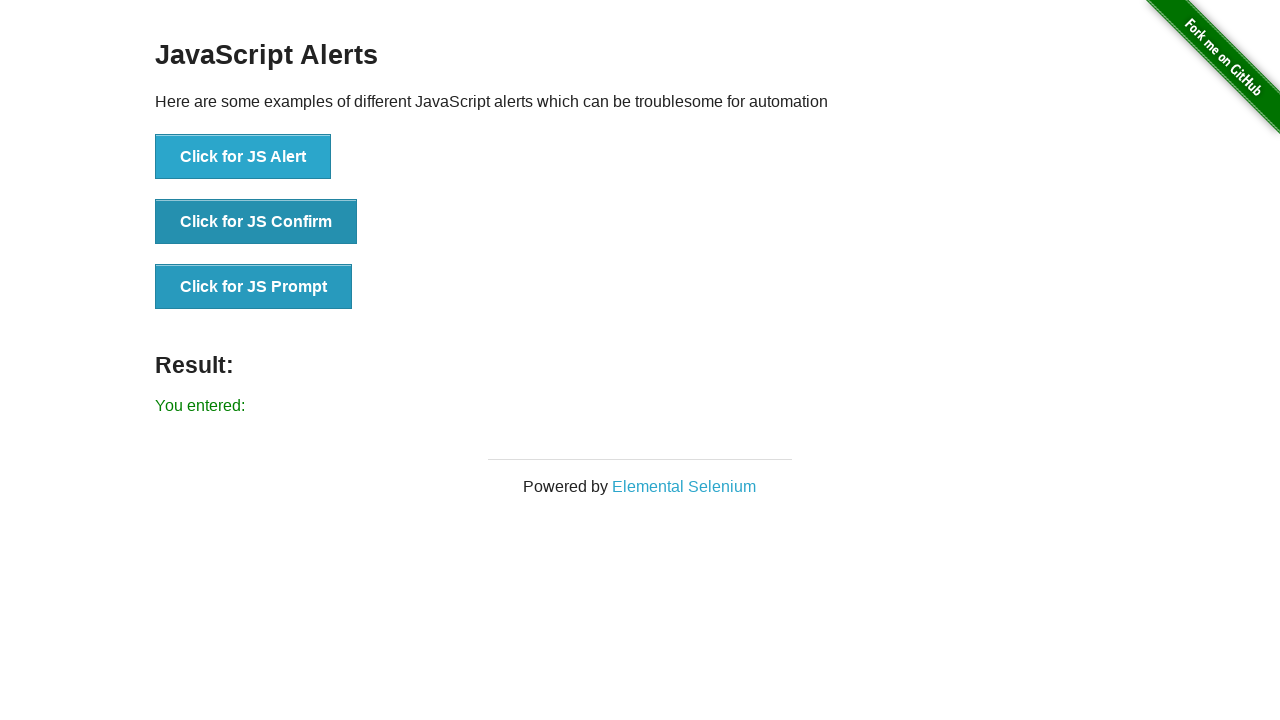

Set up dialog handler to enter 'Demián' and accept JS Prompt
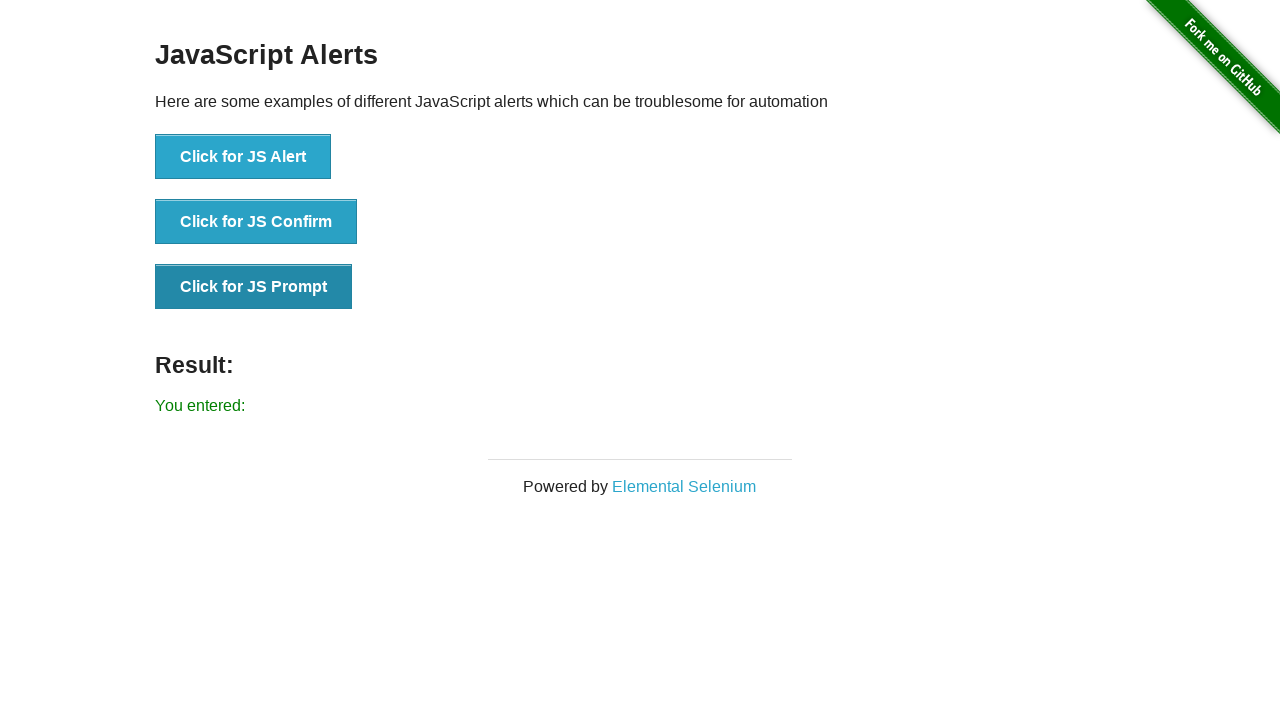

Waited 500ms for prompt to be processed
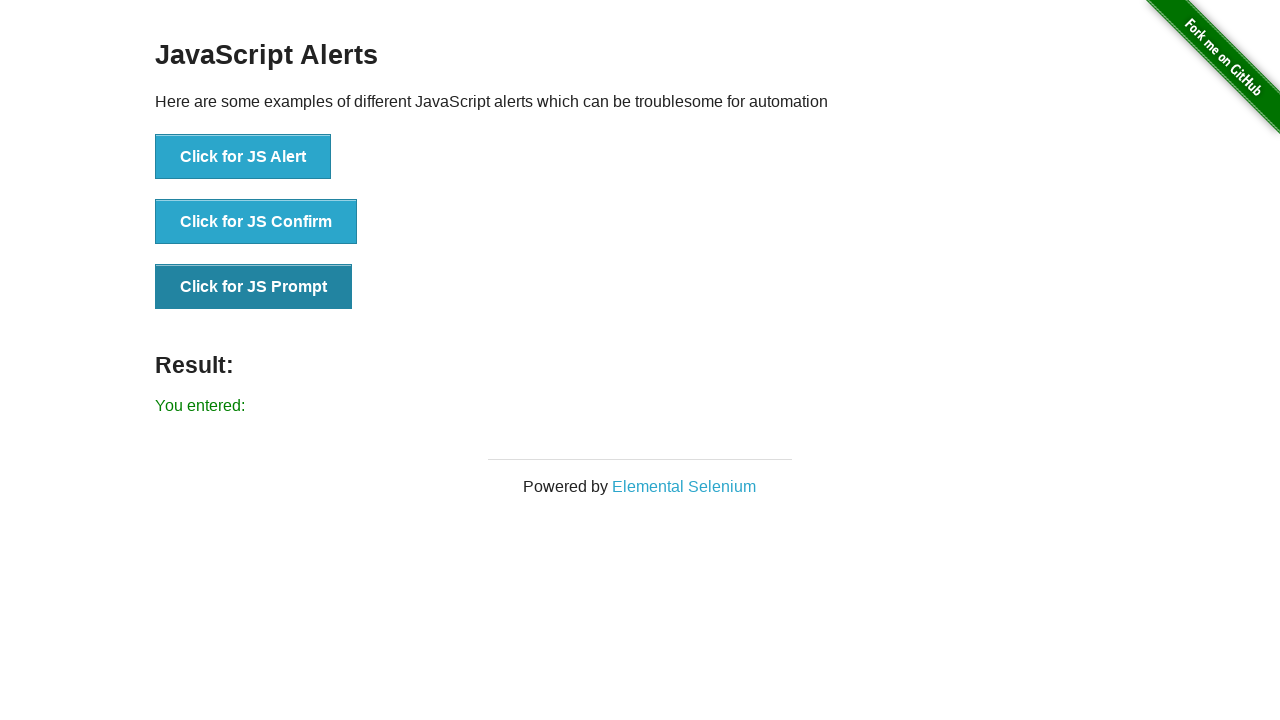

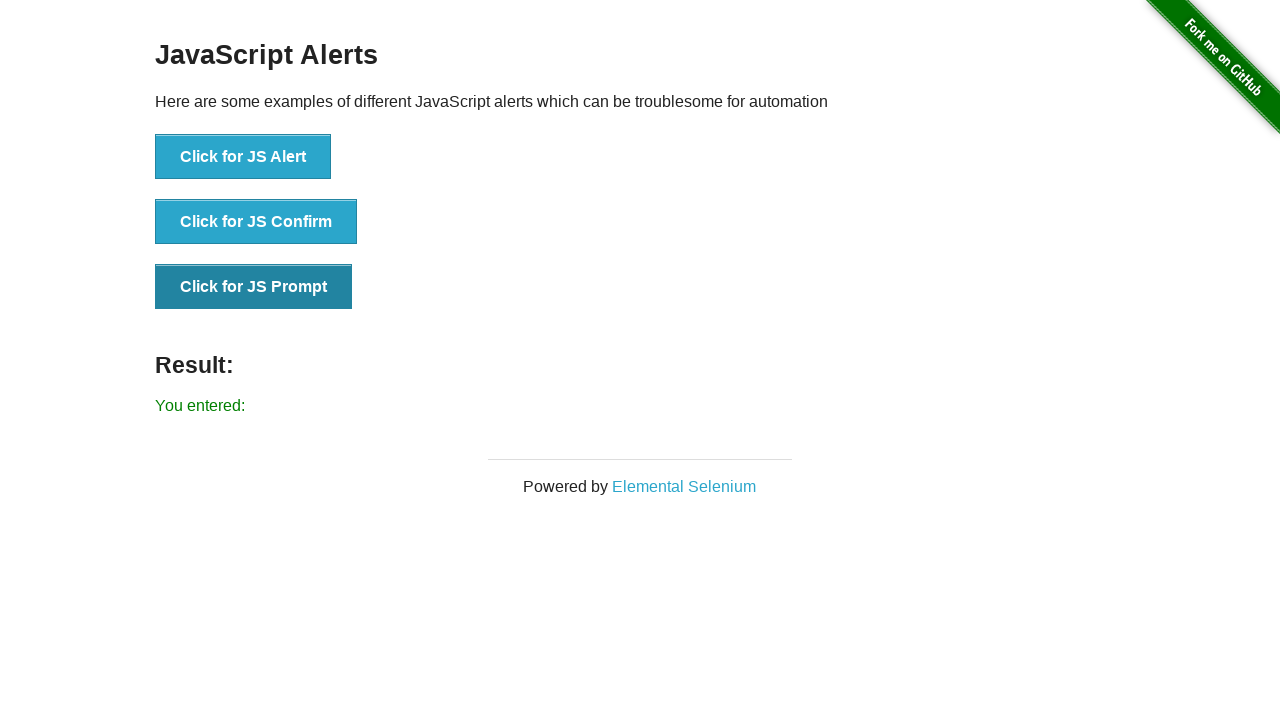